Tests browser tab management by opening three new tabs via button clicks, then closing all tabs except the parent tab

Starting URL: https://automationtesting.co.uk/browserTabs.html

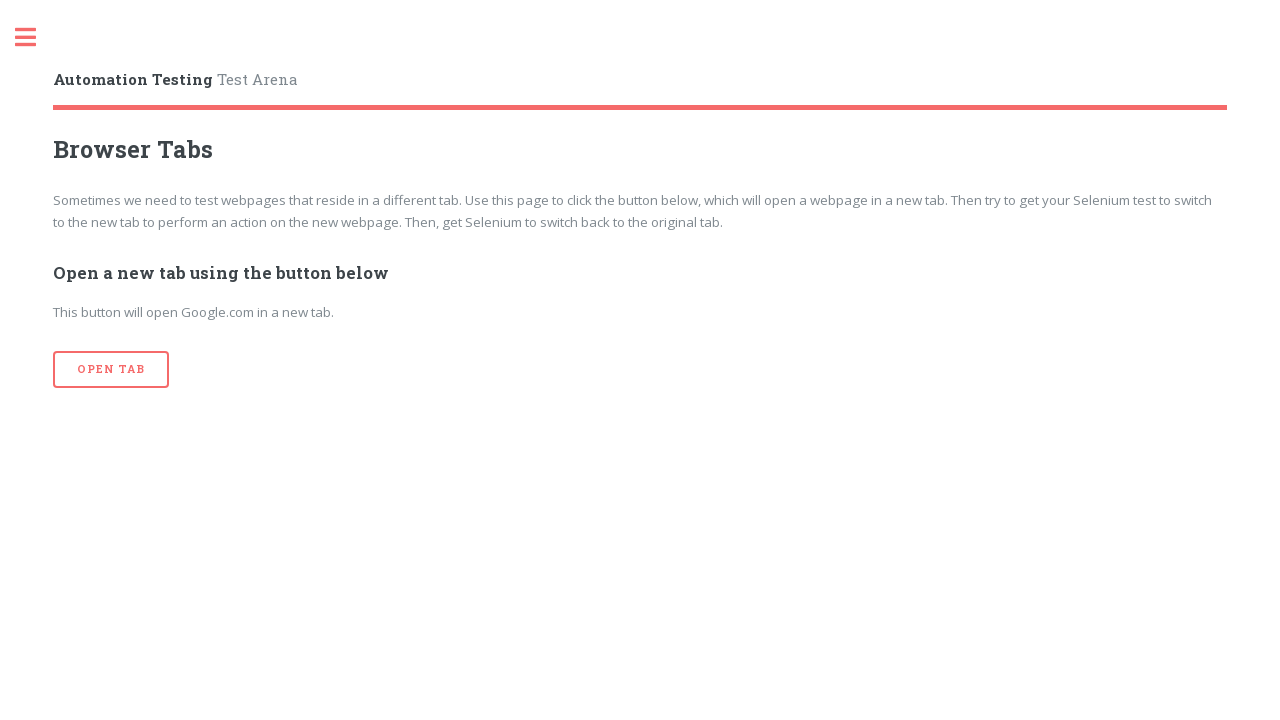

Clicked 'Open Tab' button (click 1 of 3) at (111, 370) on input[value='Open Tab']
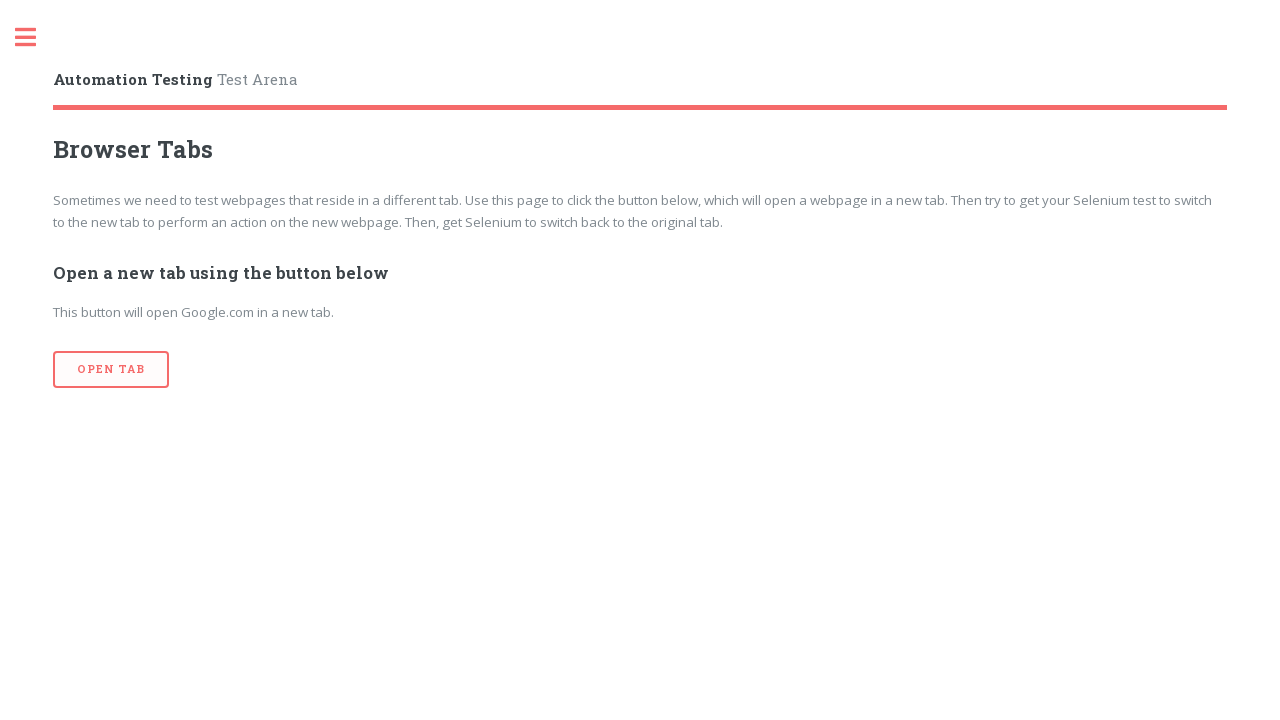

Waited for new tab to open (500ms pause after click 1)
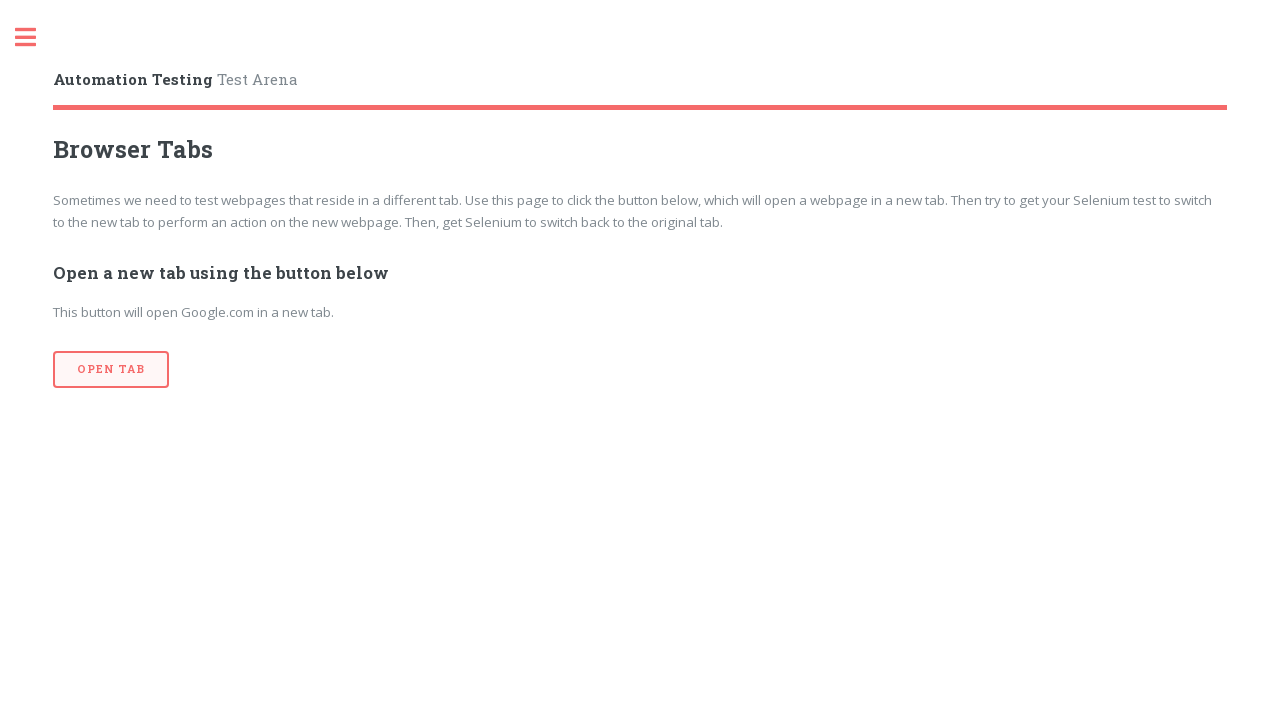

Clicked 'Open Tab' button (click 2 of 3) at (111, 370) on input[value='Open Tab']
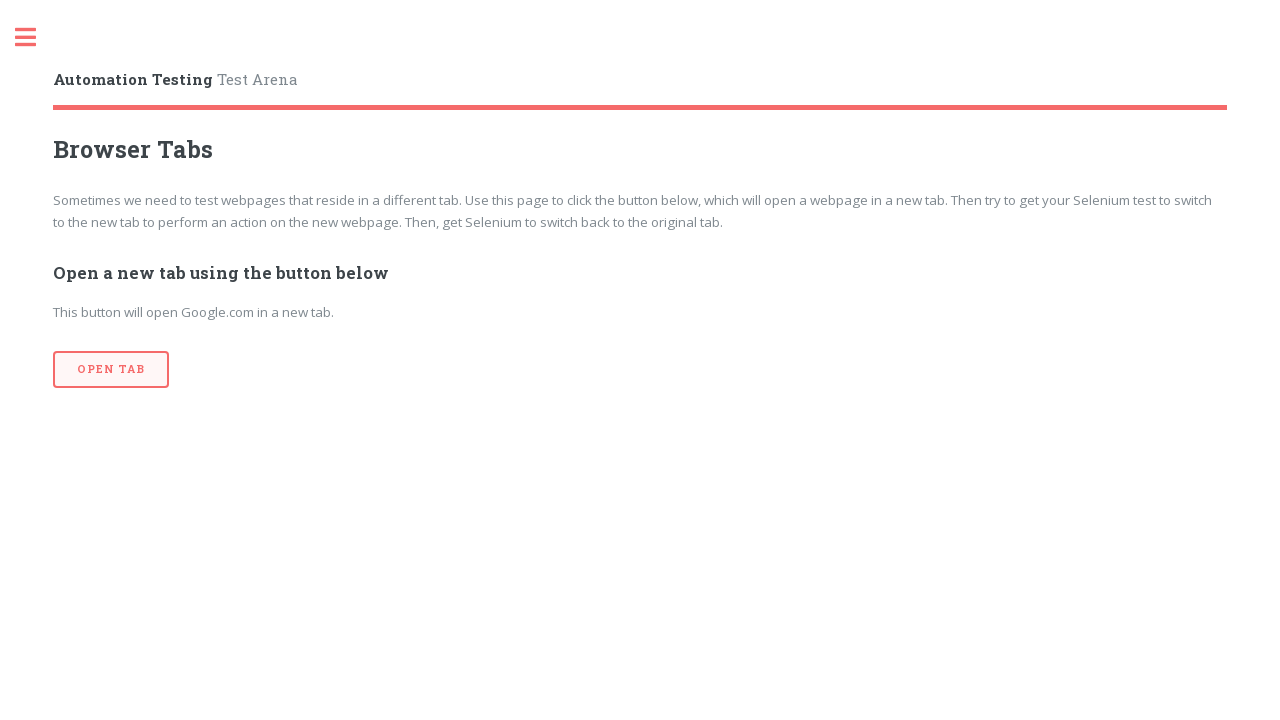

Waited for new tab to open (500ms pause after click 2)
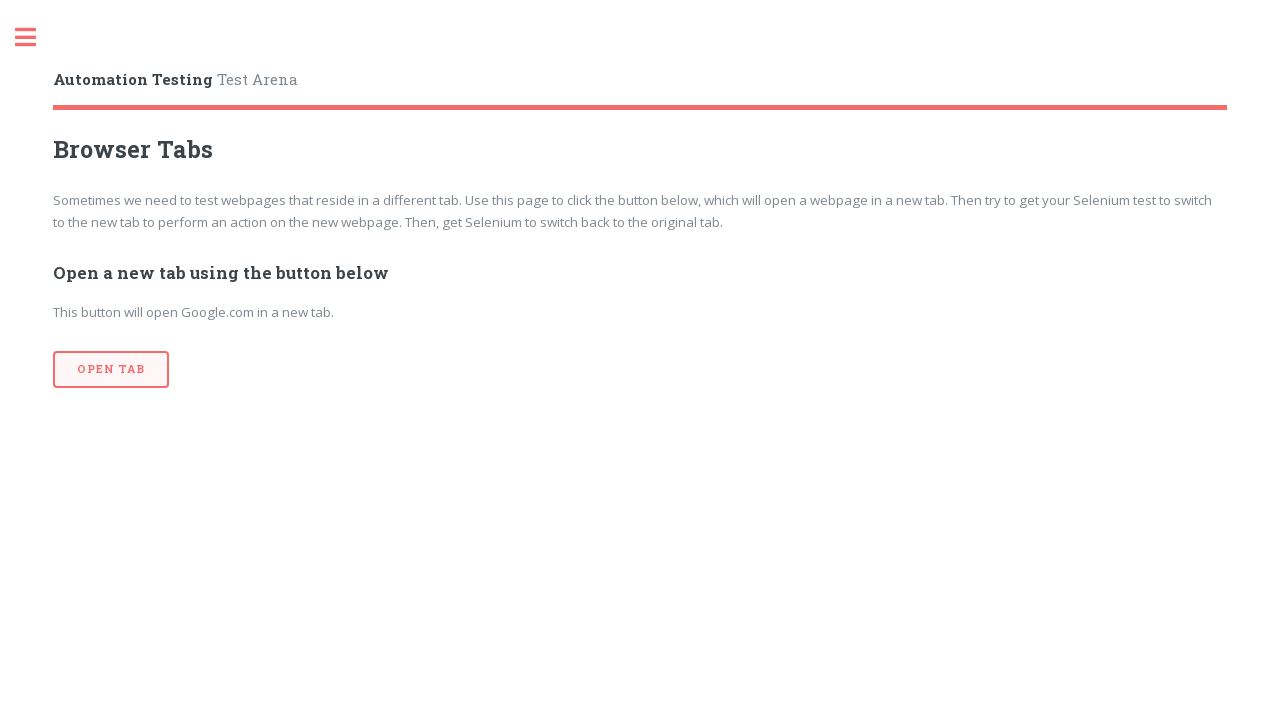

Clicked 'Open Tab' button (click 3 of 3) at (111, 370) on input[value='Open Tab']
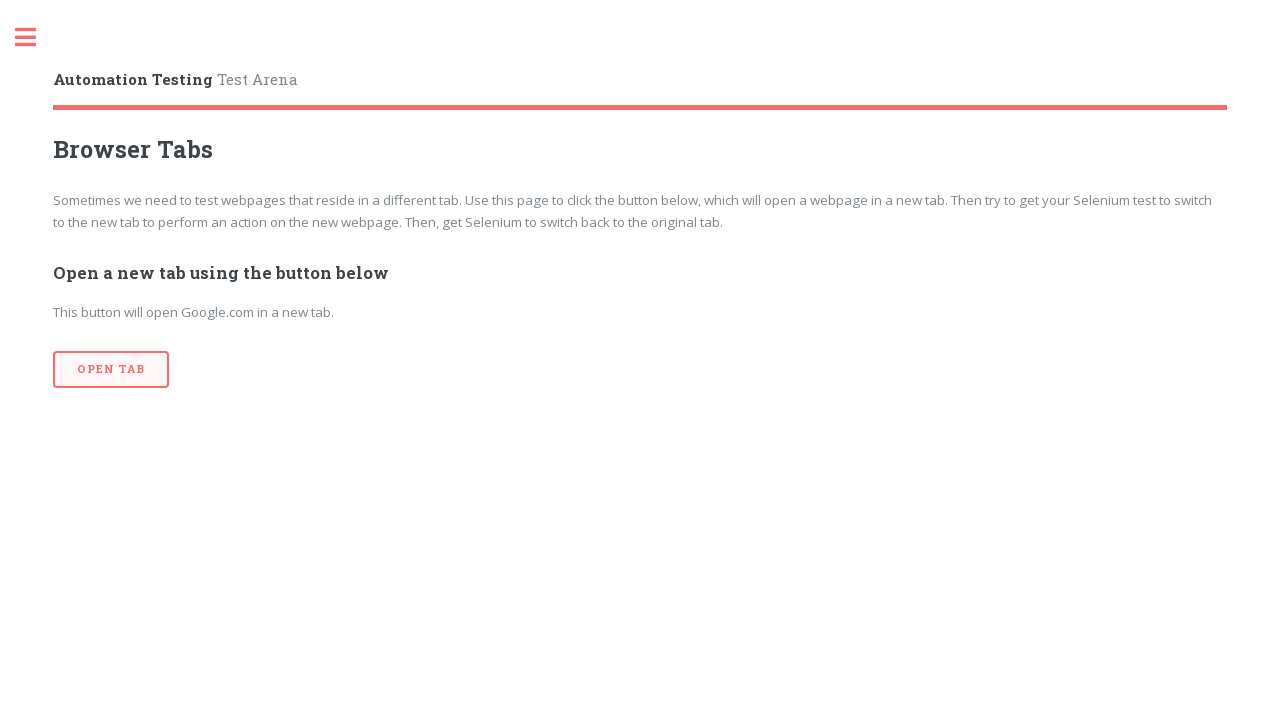

Waited for new tab to open (500ms pause after click 3)
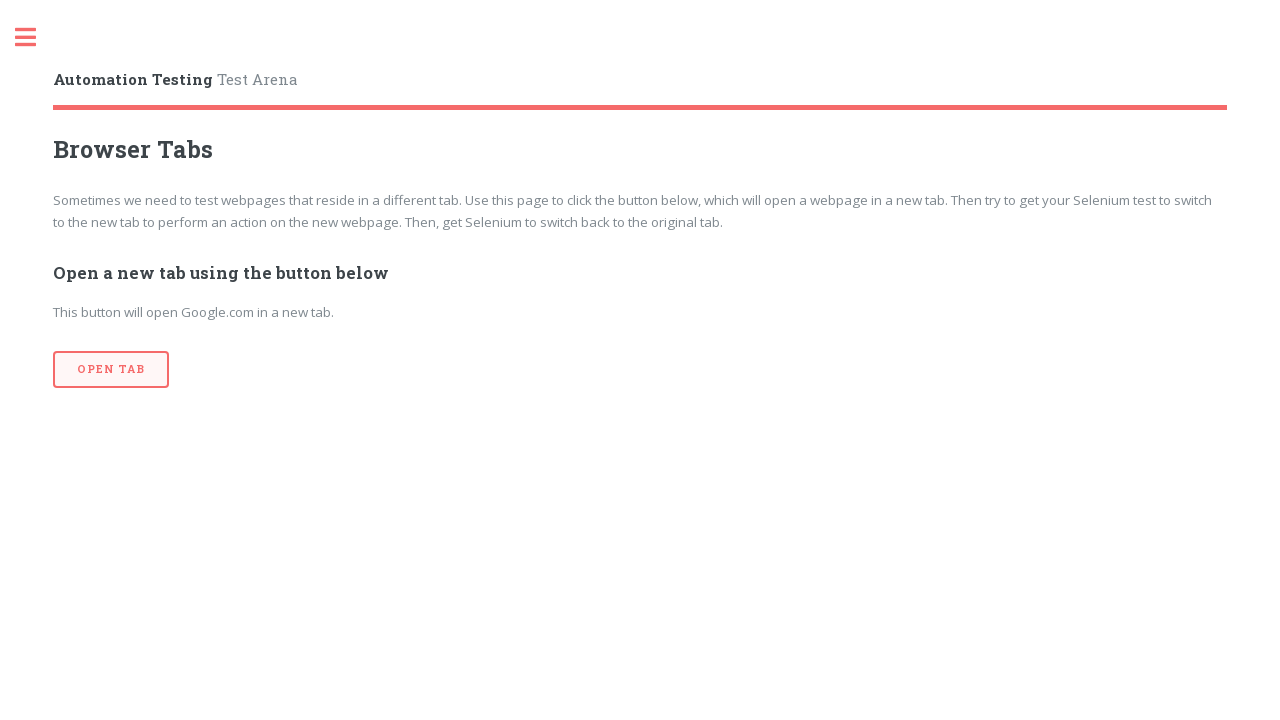

Retrieved all open tabs/pages from context (found 4 total)
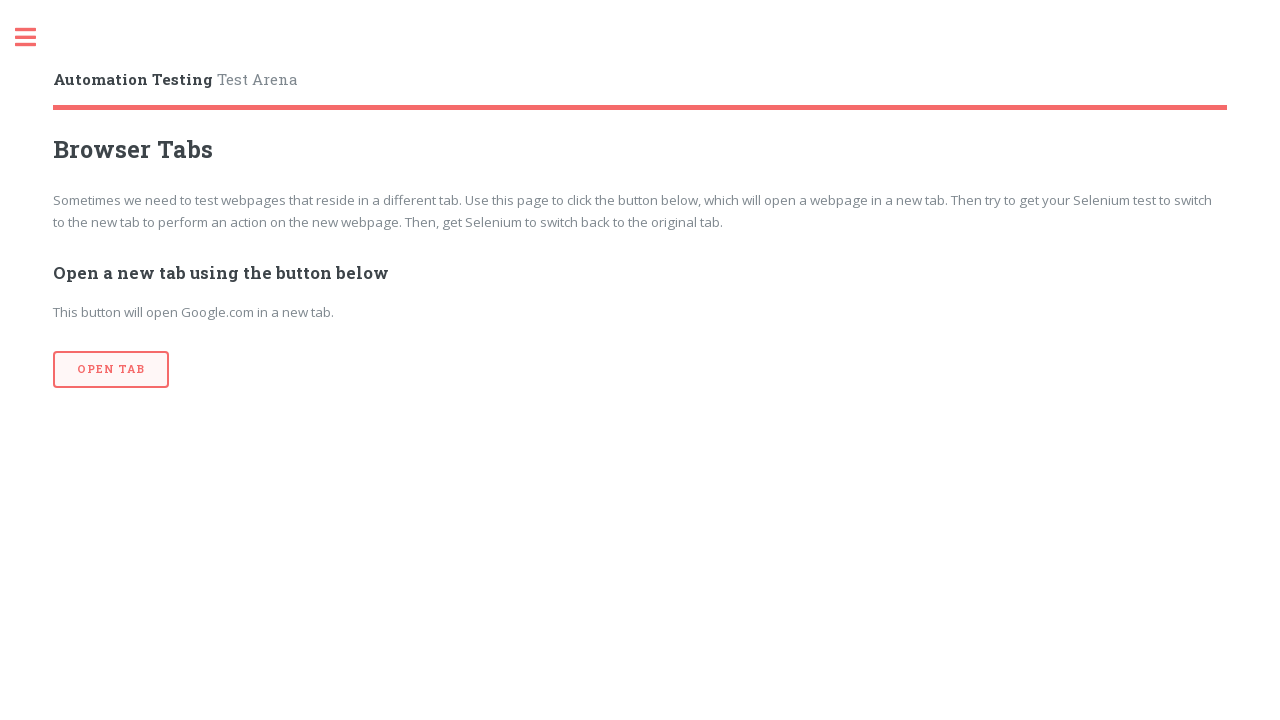

Stored reference to parent/original tab
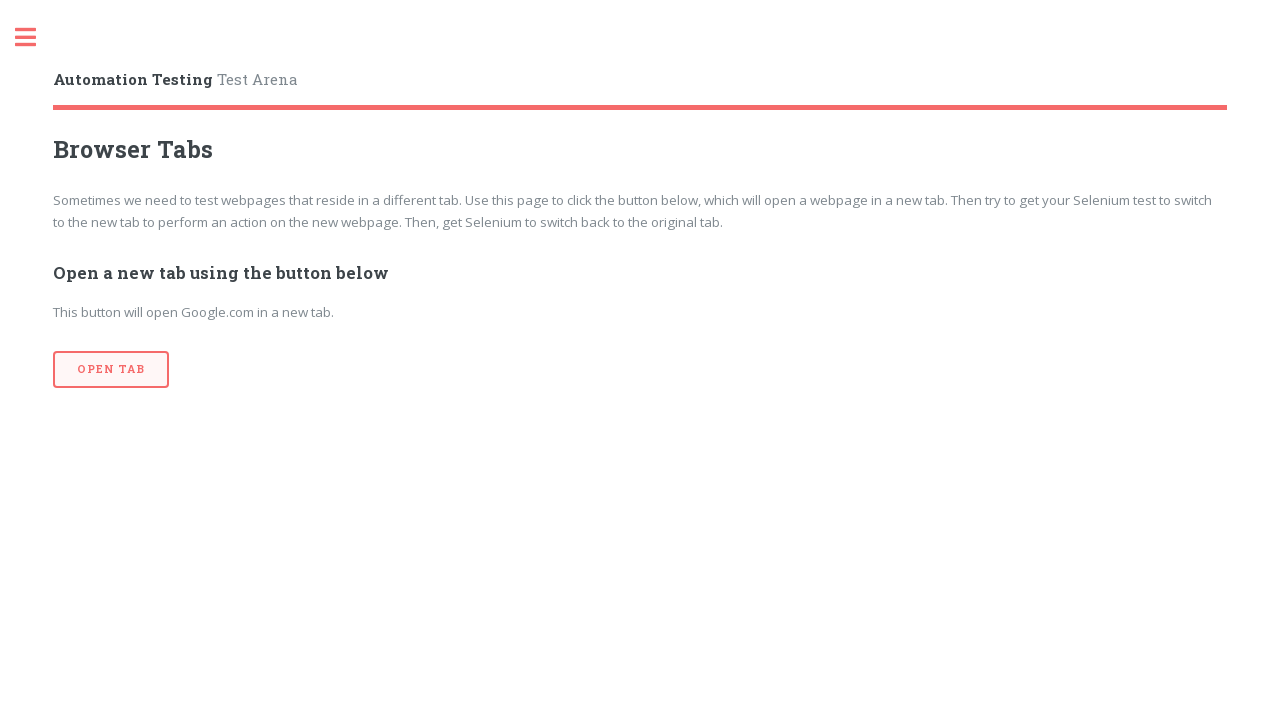

Closed a non-parent tab
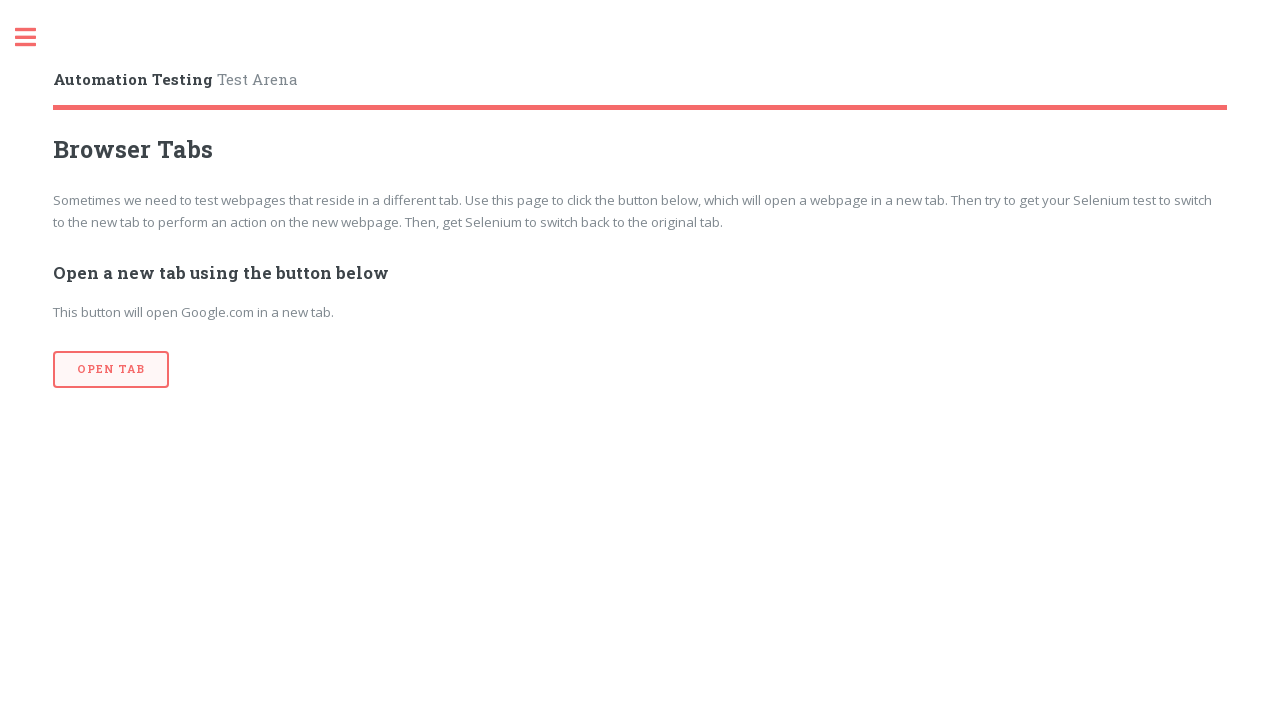

Closed a non-parent tab
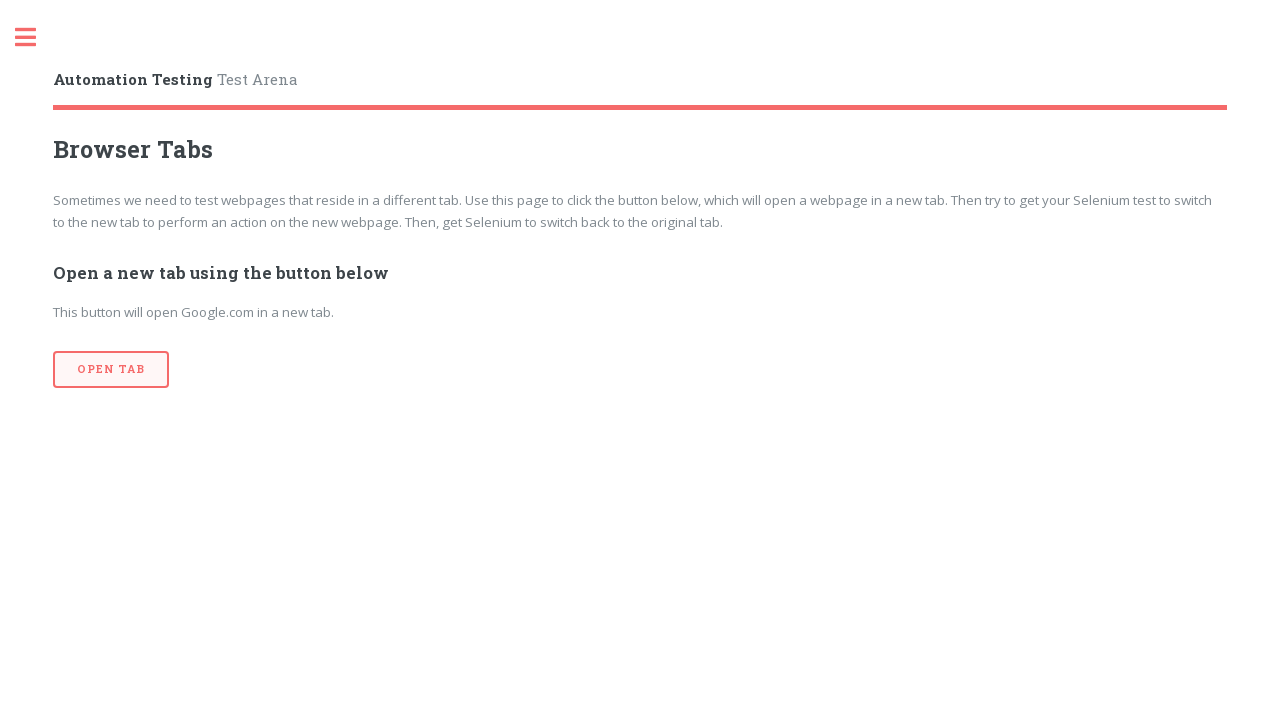

Closed a non-parent tab
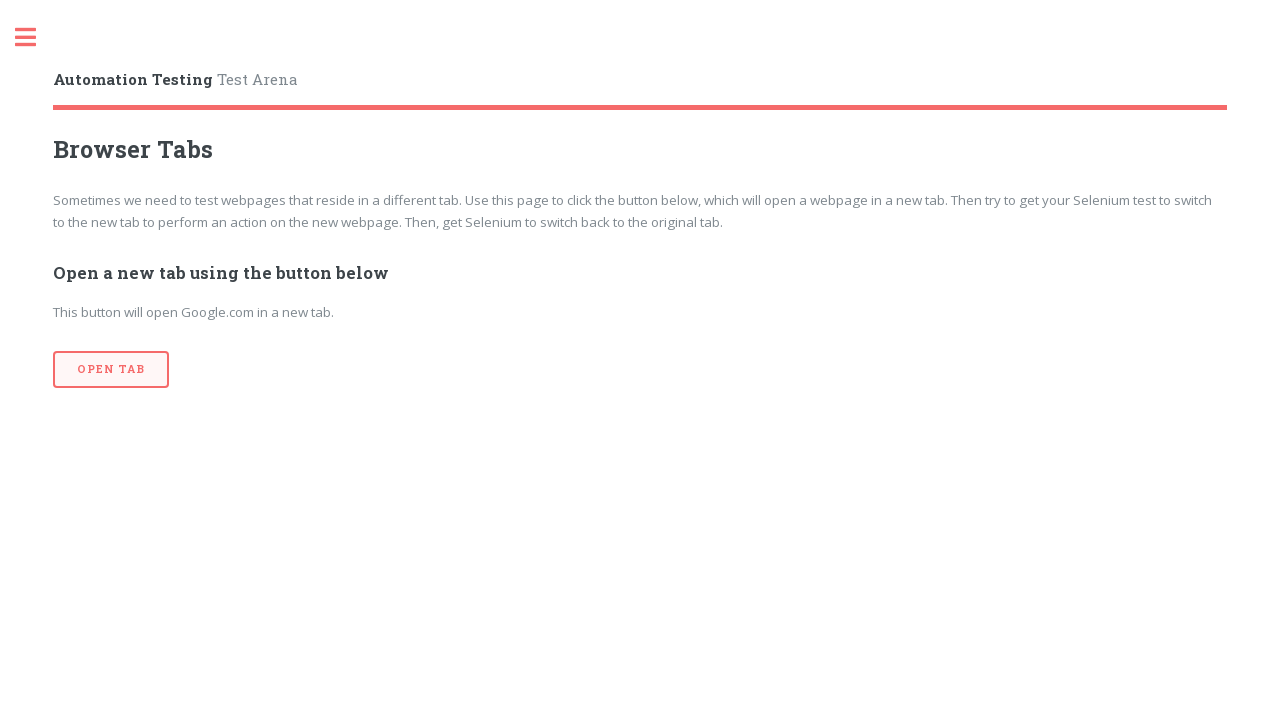

Waited for tabs to fully close (1000ms pause)
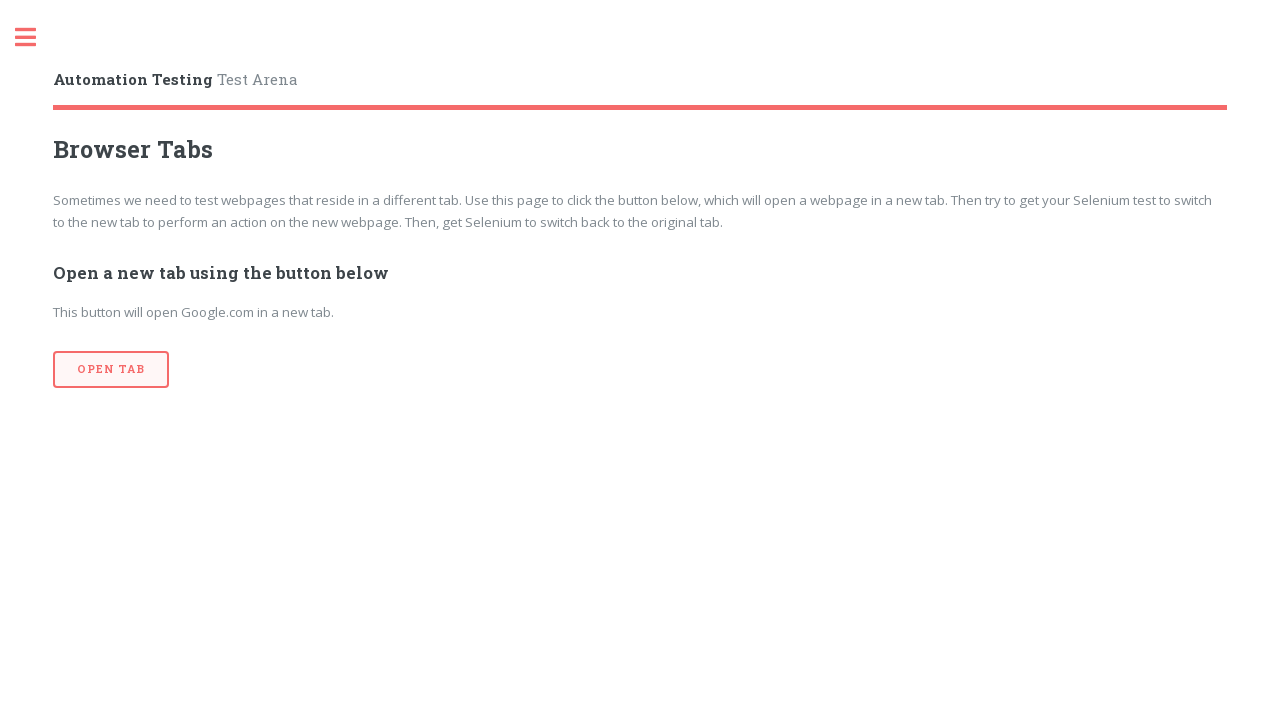

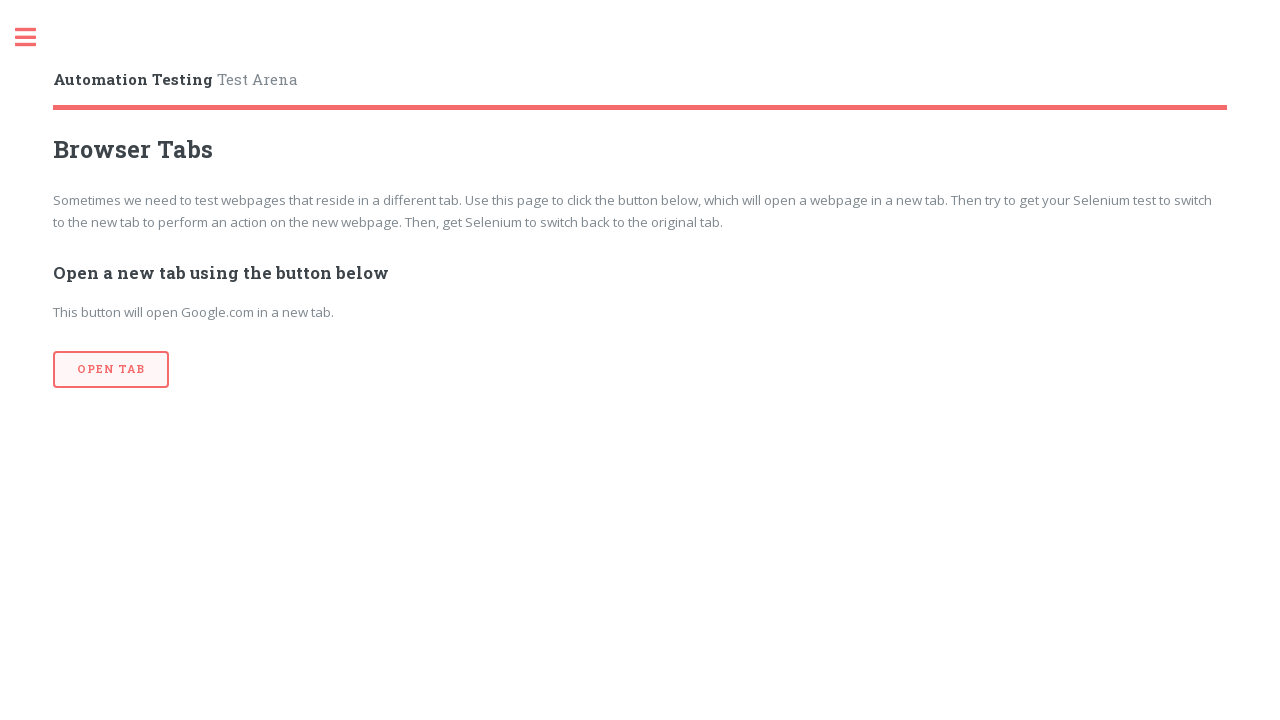